Tests the download functionality by clicking a PDF download link and capturing the download URL of the file.

Starting URL: https://freetestdata.com/document-files/pdf/

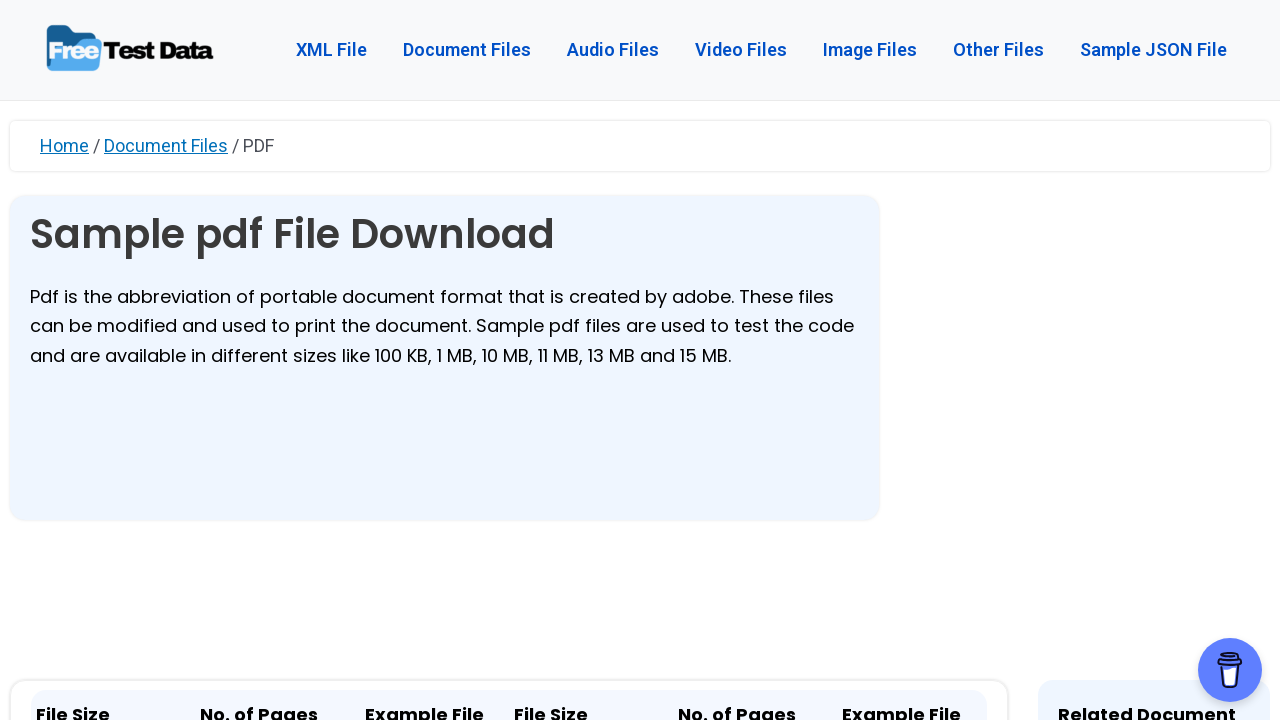

Clicked PDF download link for Free_Test_Data_10.5MB_PDF.pdf at (424, 360) on xpath=//a[contains(@href,'Free_Test_Data_10.5MB_PDF.pdf')]
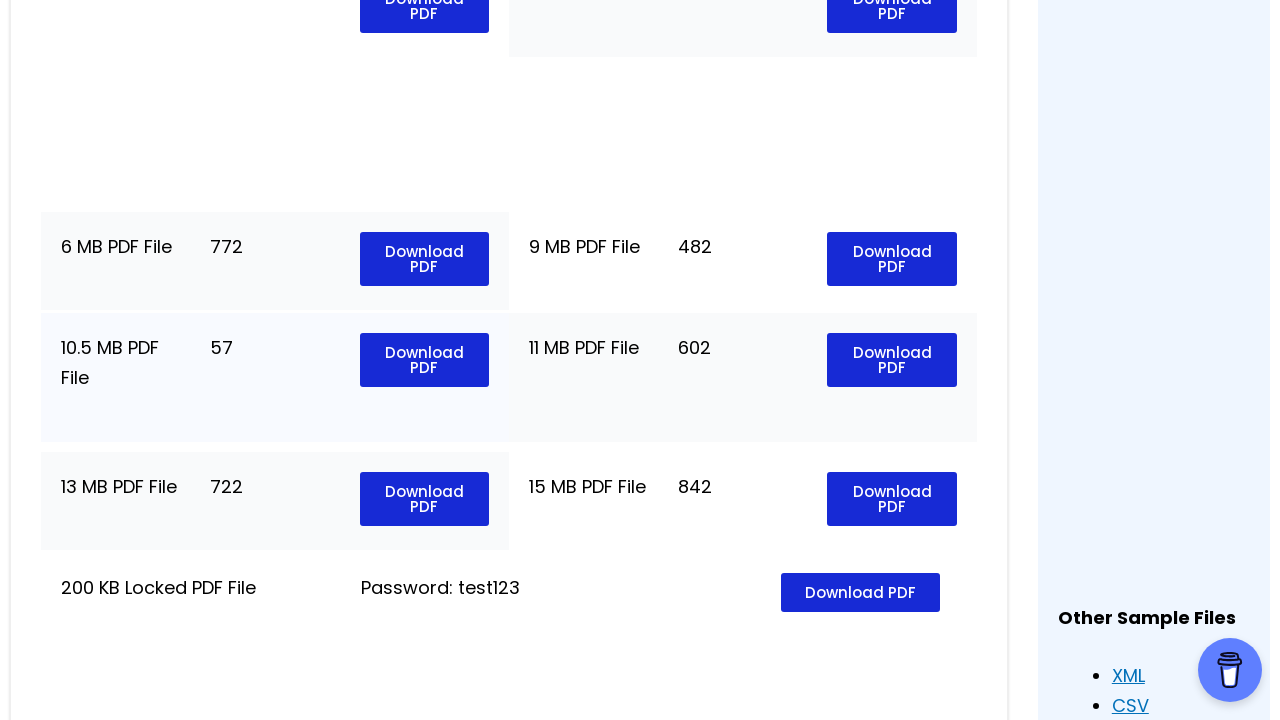

Download object received and captured
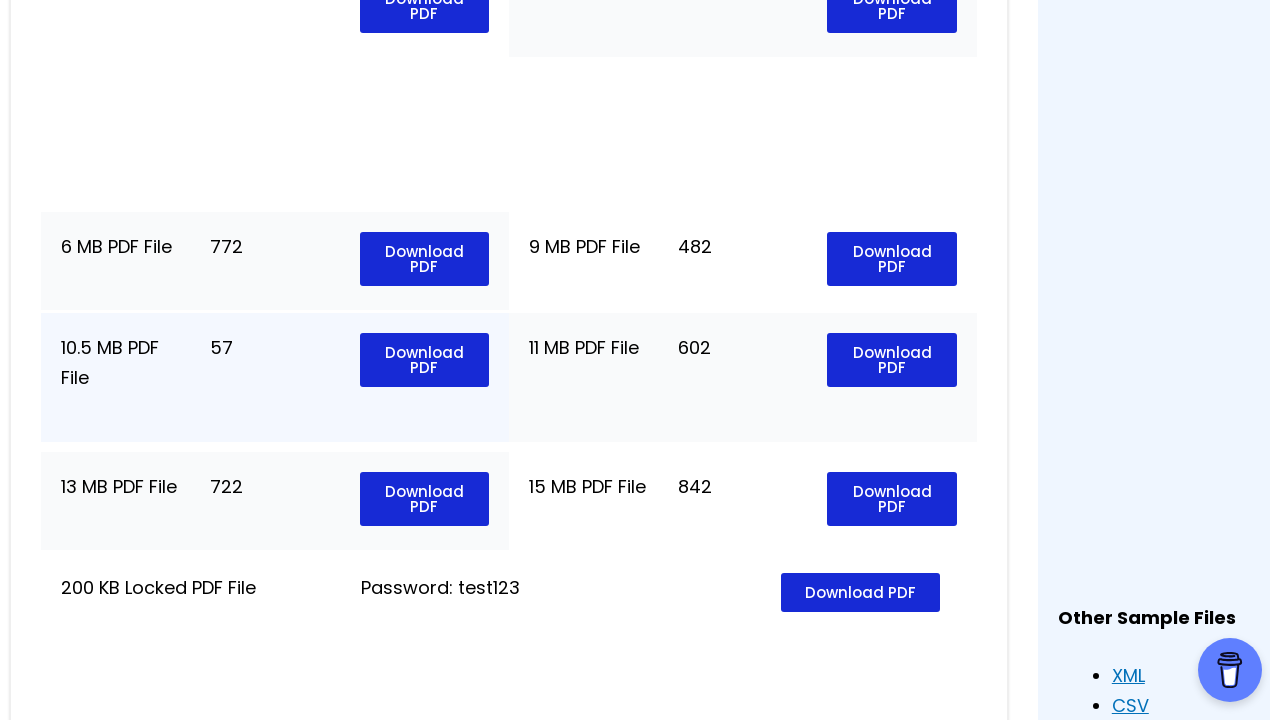

Retrieved download URL from download object
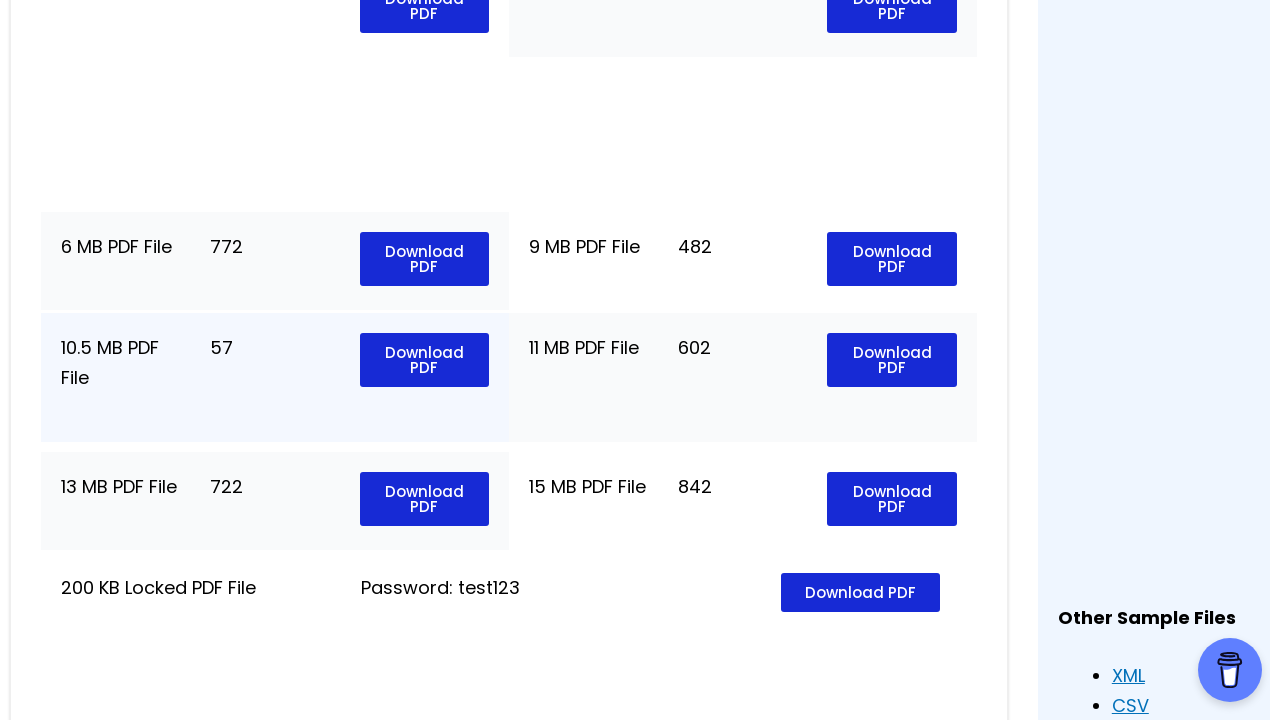

Printed download URL: https://freetestdata.com/wp-content/uploads/2022/11/Free_Test_Data_10.5MB_PDF.pdf
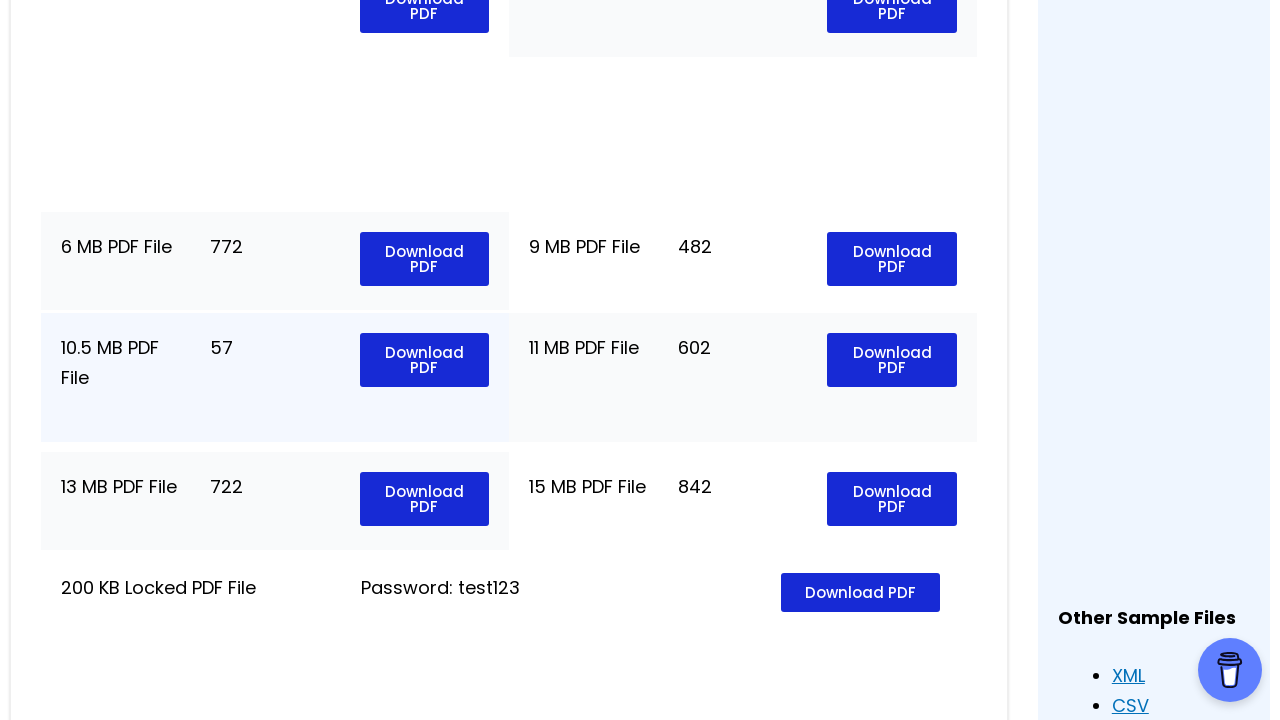

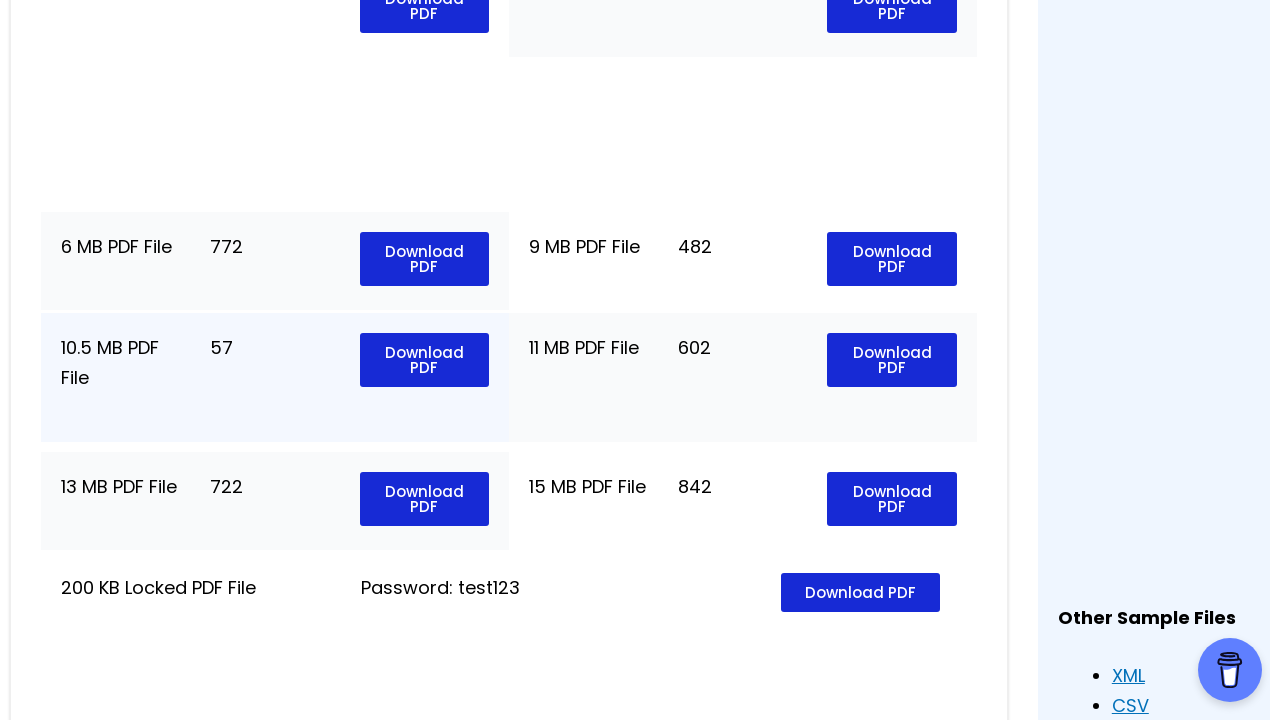